Tests the age form by entering a name and age, submitting the form, and verifying the result message.

Starting URL: https://kristinek.github.io/site/examples/age

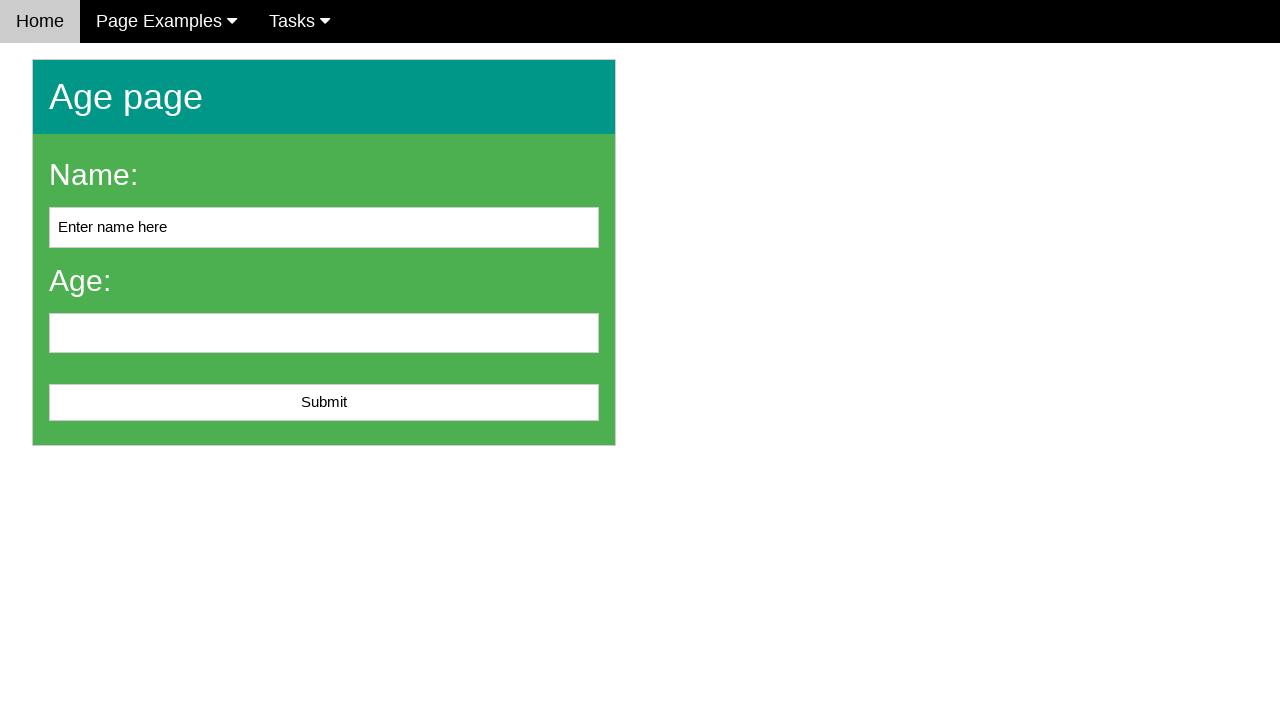

Cleared the name field on #name
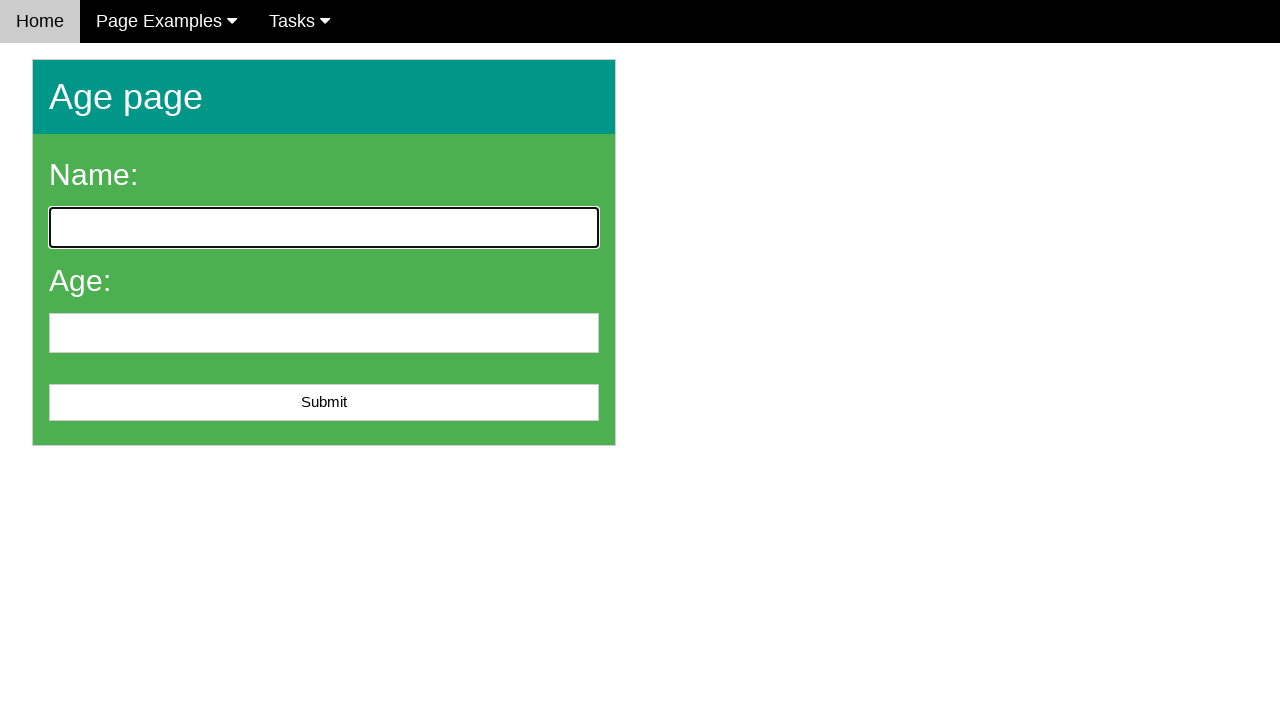

Entered 'Michael' in the name field on #name
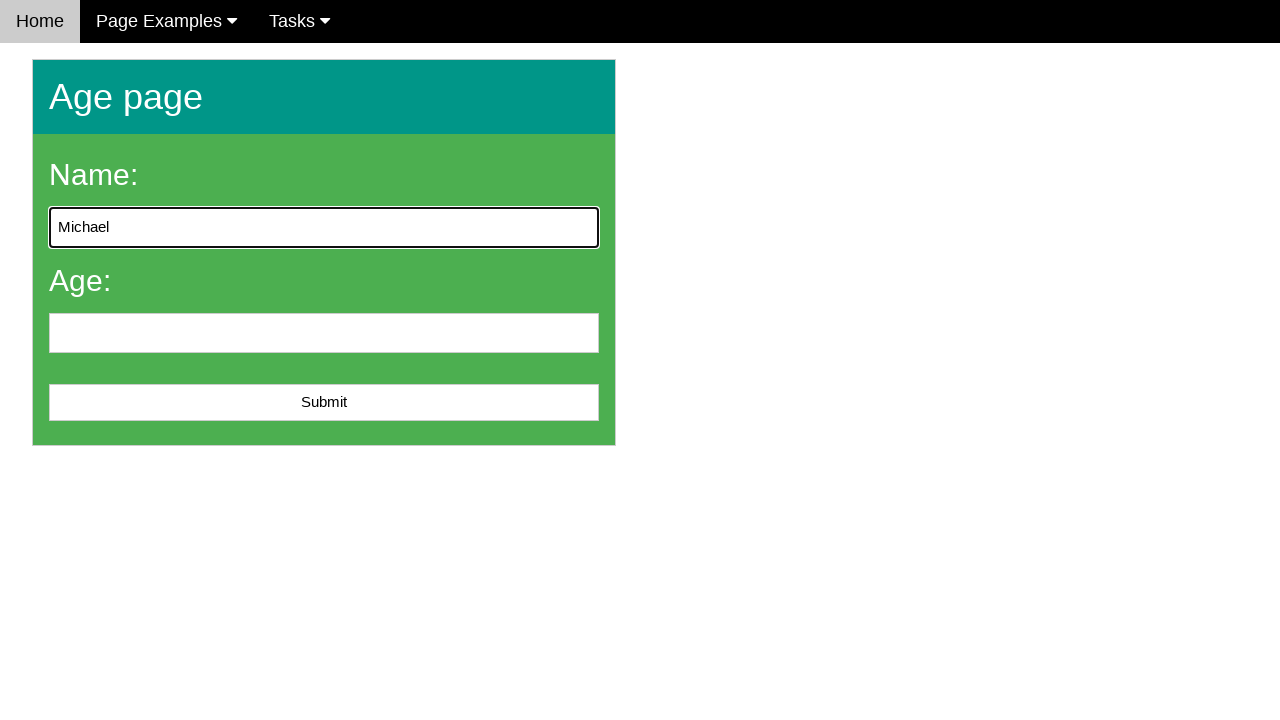

Entered '28' in the age field on input[name='age']
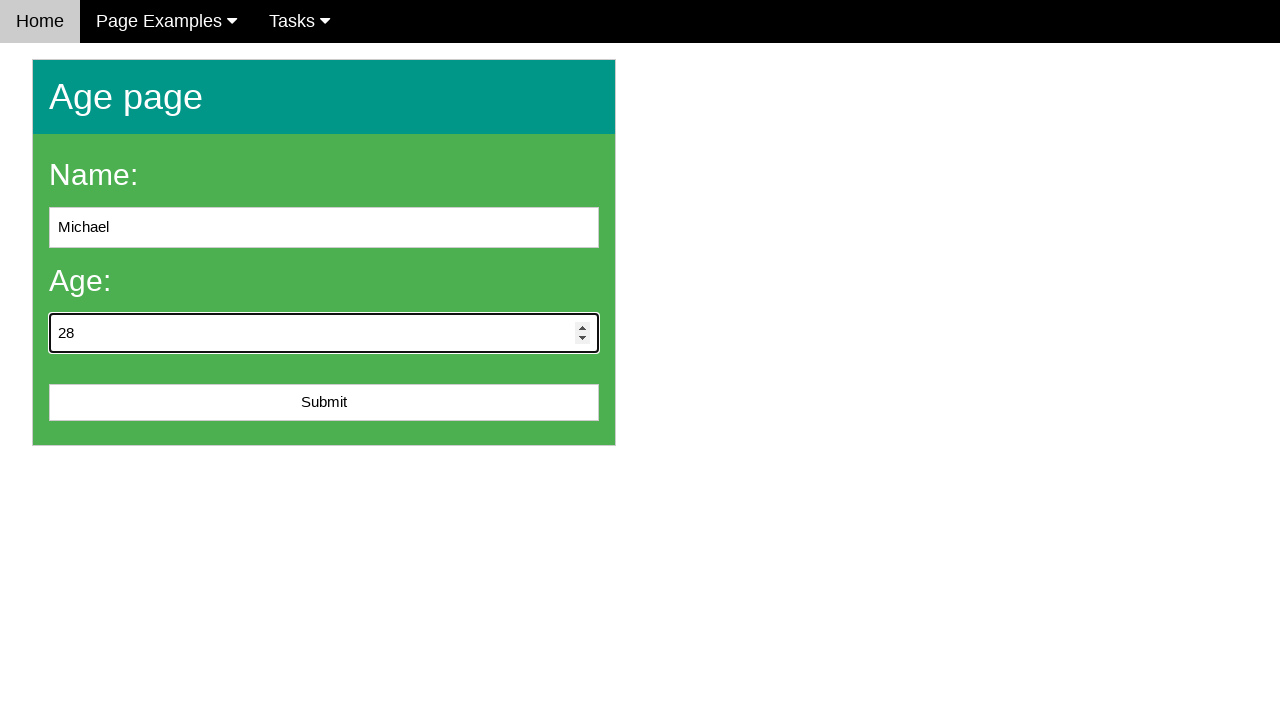

Clicked the submit button at (324, 403) on #submit
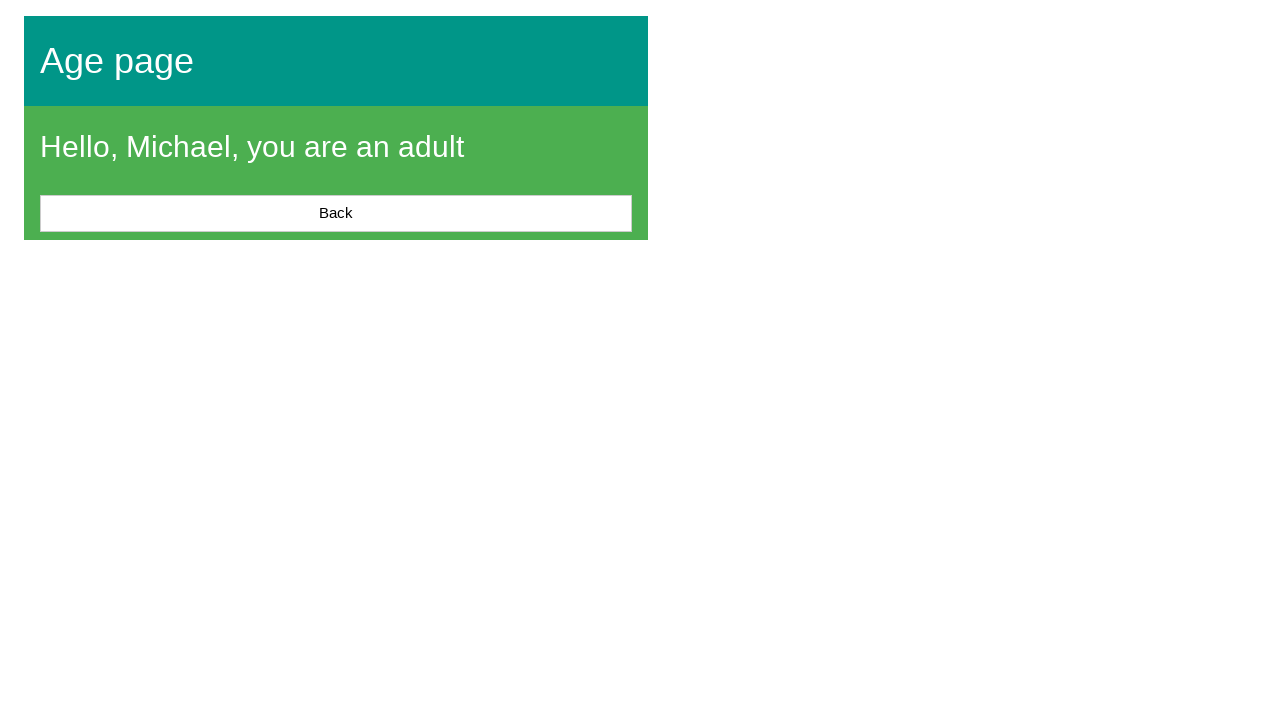

Located the message element
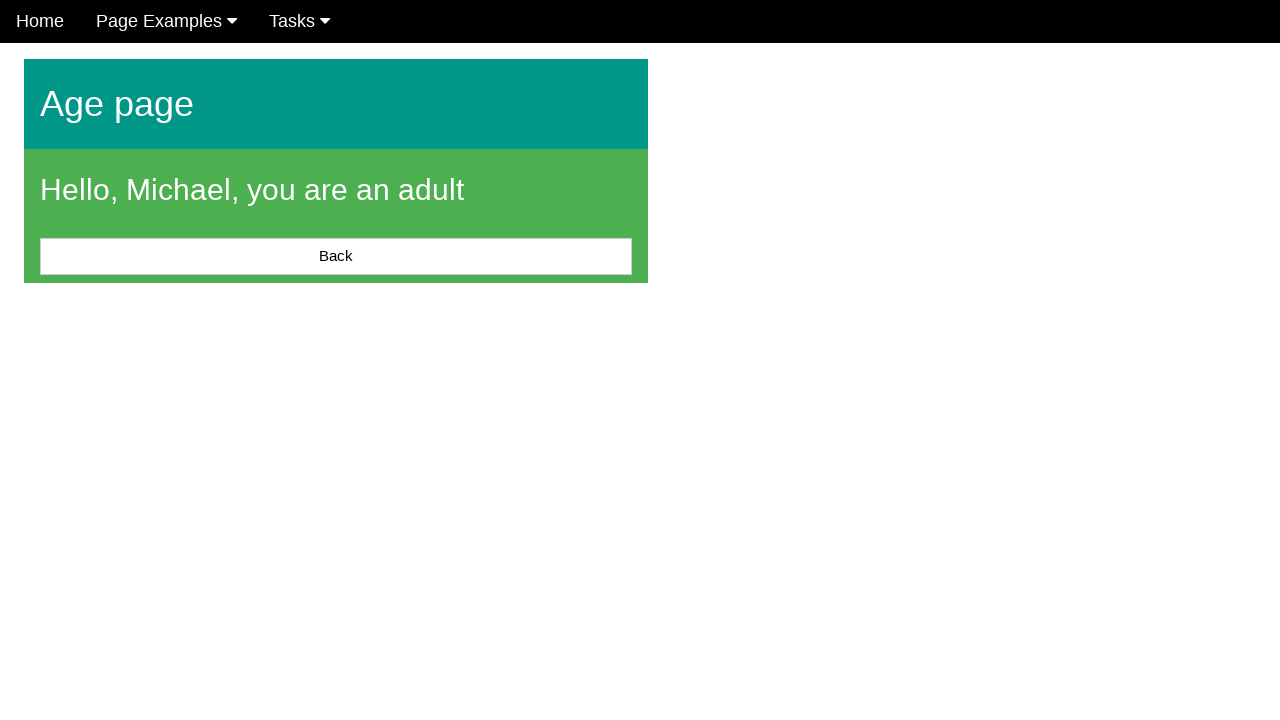

Waited for the result message to be displayed
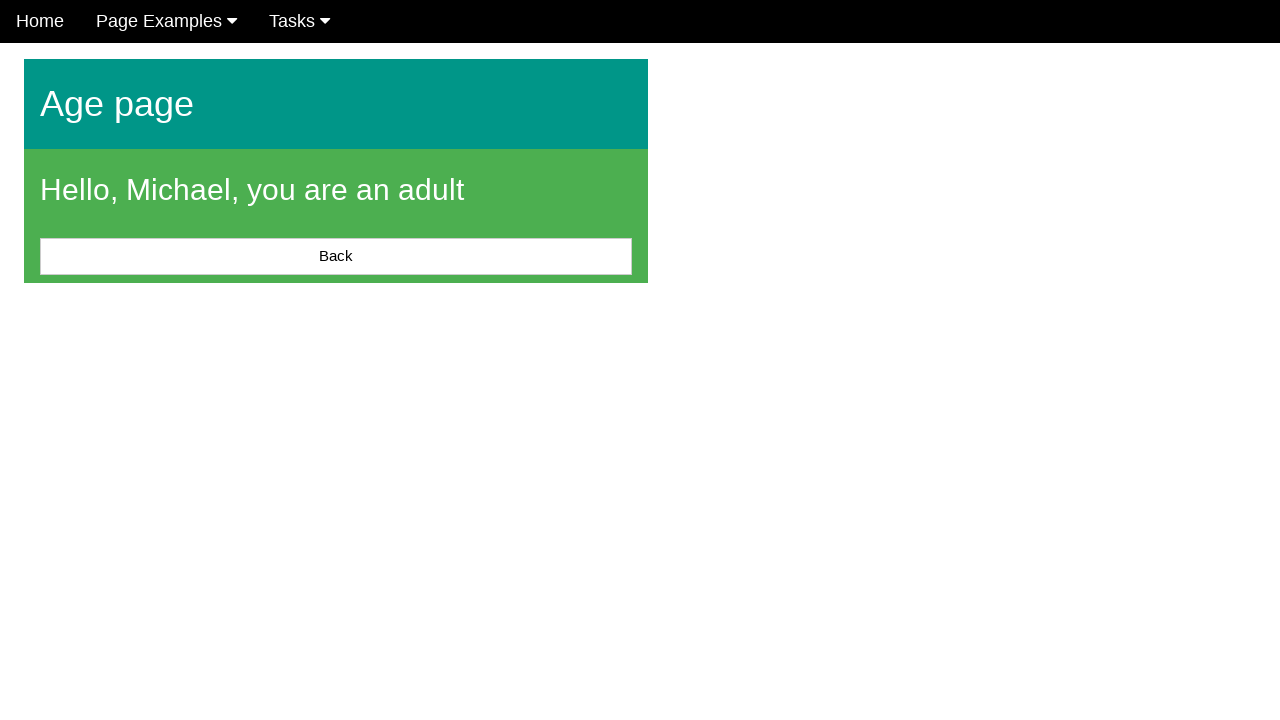

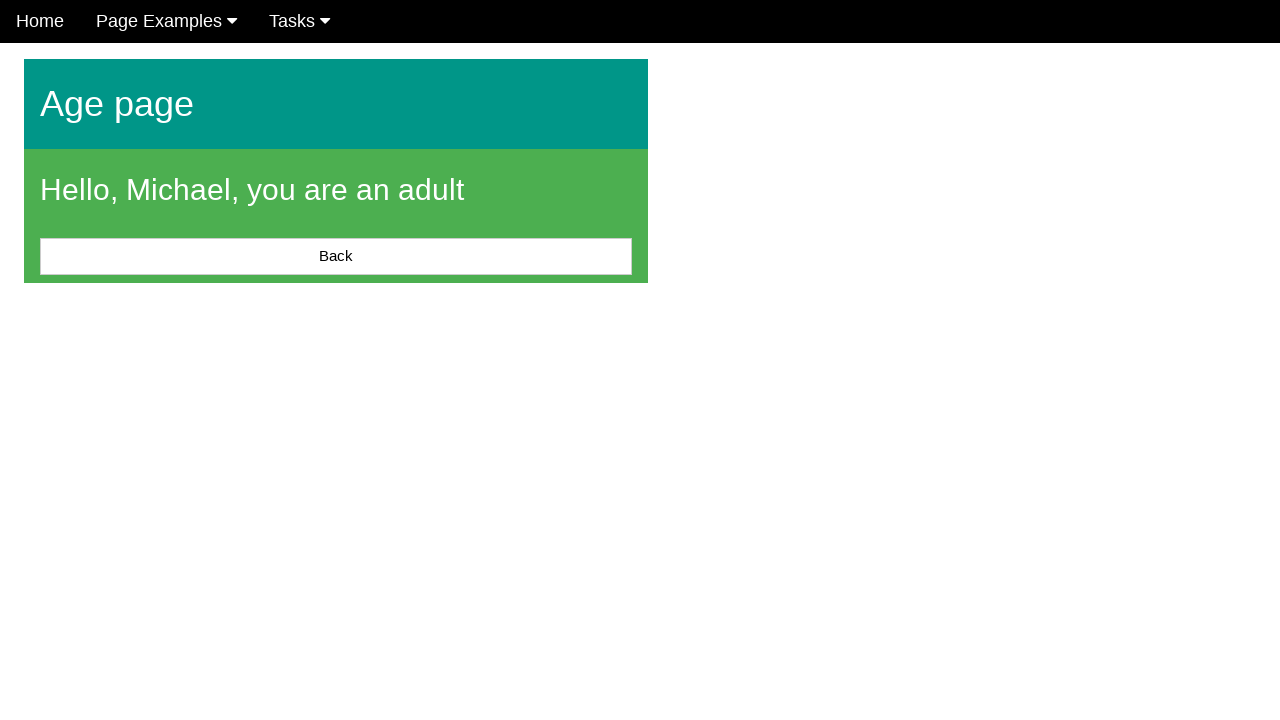